Tests a JavaScript prompt alert by entering text into the prompt dialog, accepting it, and verifying the entered text is displayed

Starting URL: https://automationfc.github.io/basic-form/index.html

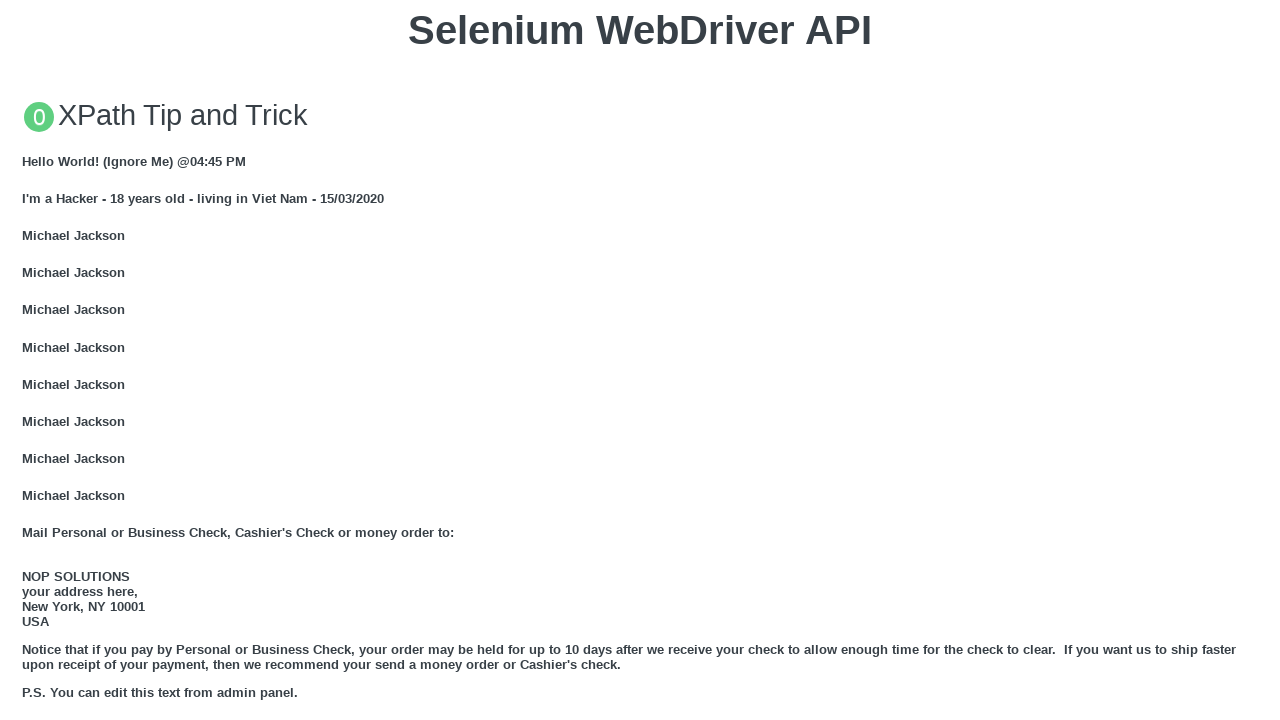

Set up dialog handler to accept prompt with message
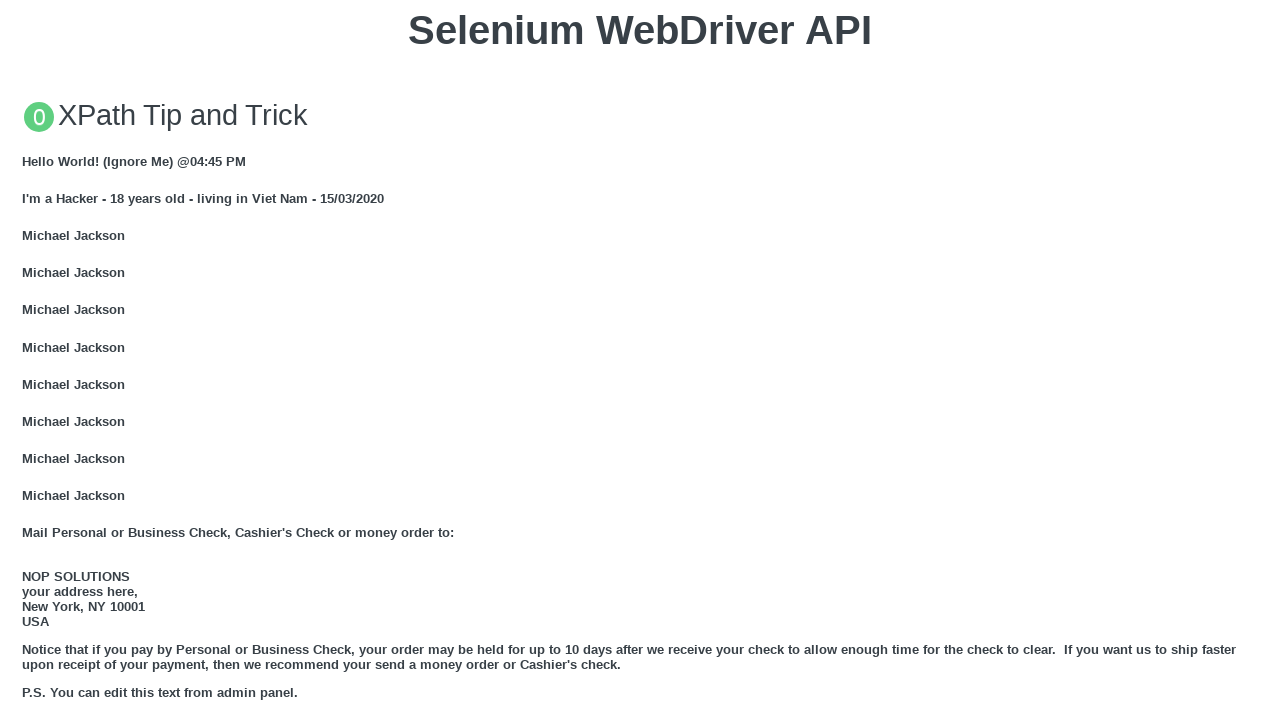

Clicked button to trigger JavaScript prompt dialog at (640, 360) on xpath=//button[text()='Click for JS Prompt']
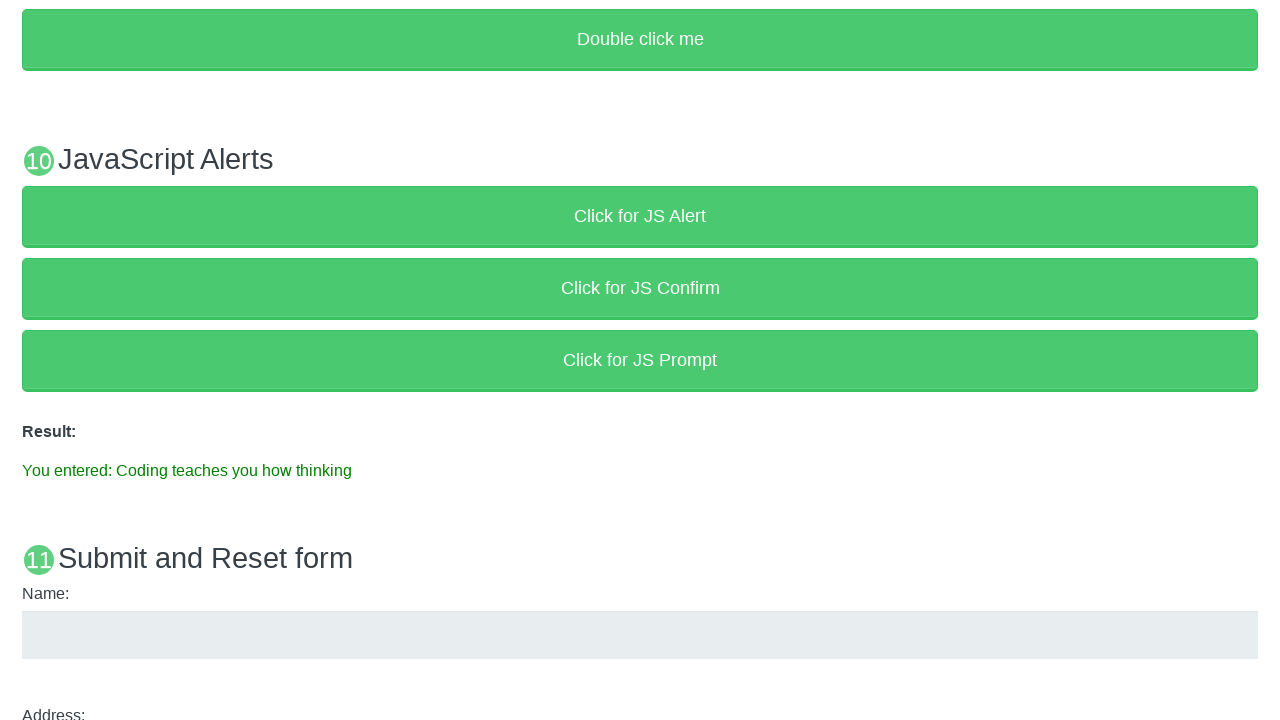

Waited for result element to appear
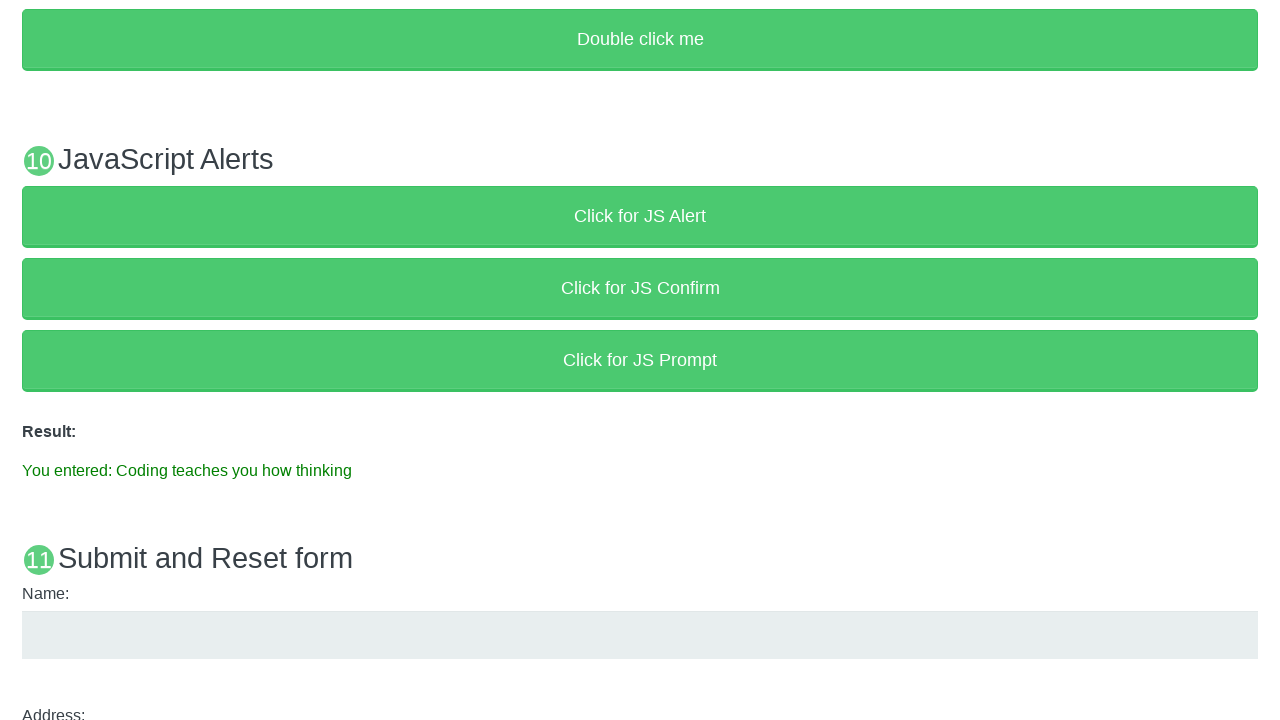

Retrieved result text: 'You entered: Coding teaches you how thinking'
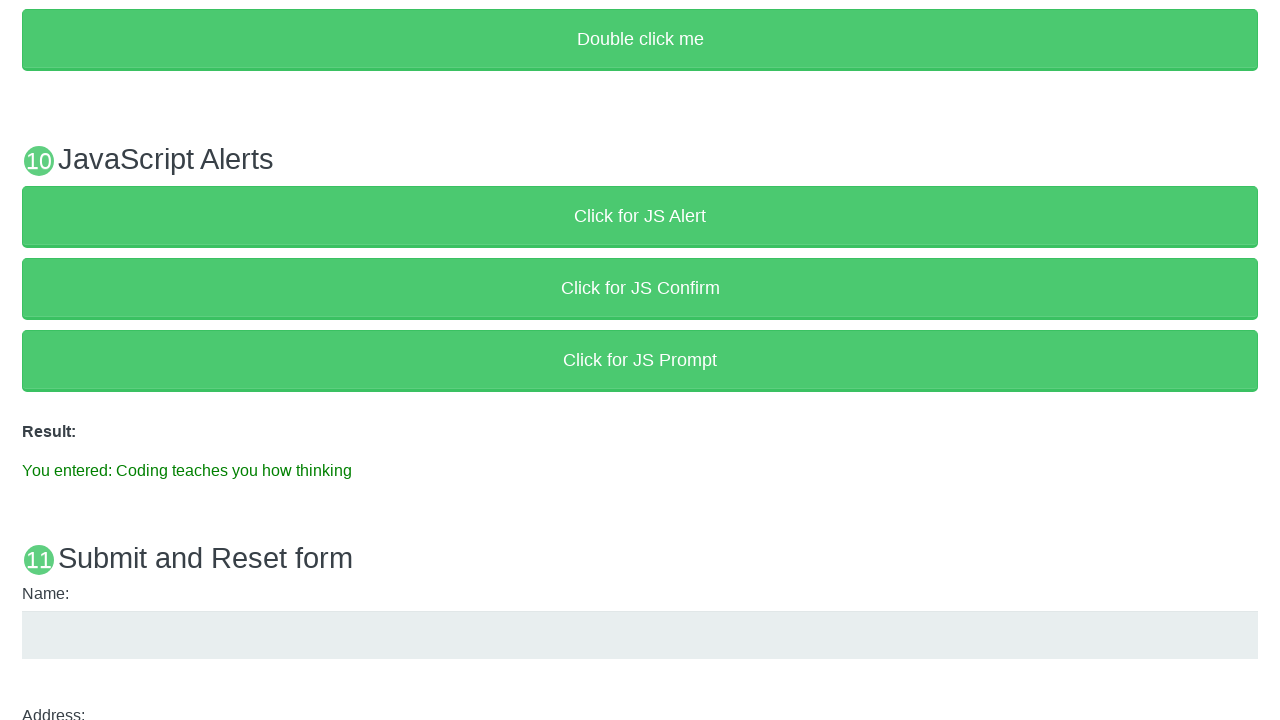

Verified result text matches expected message: 'You entered: Coding teaches you how thinking'
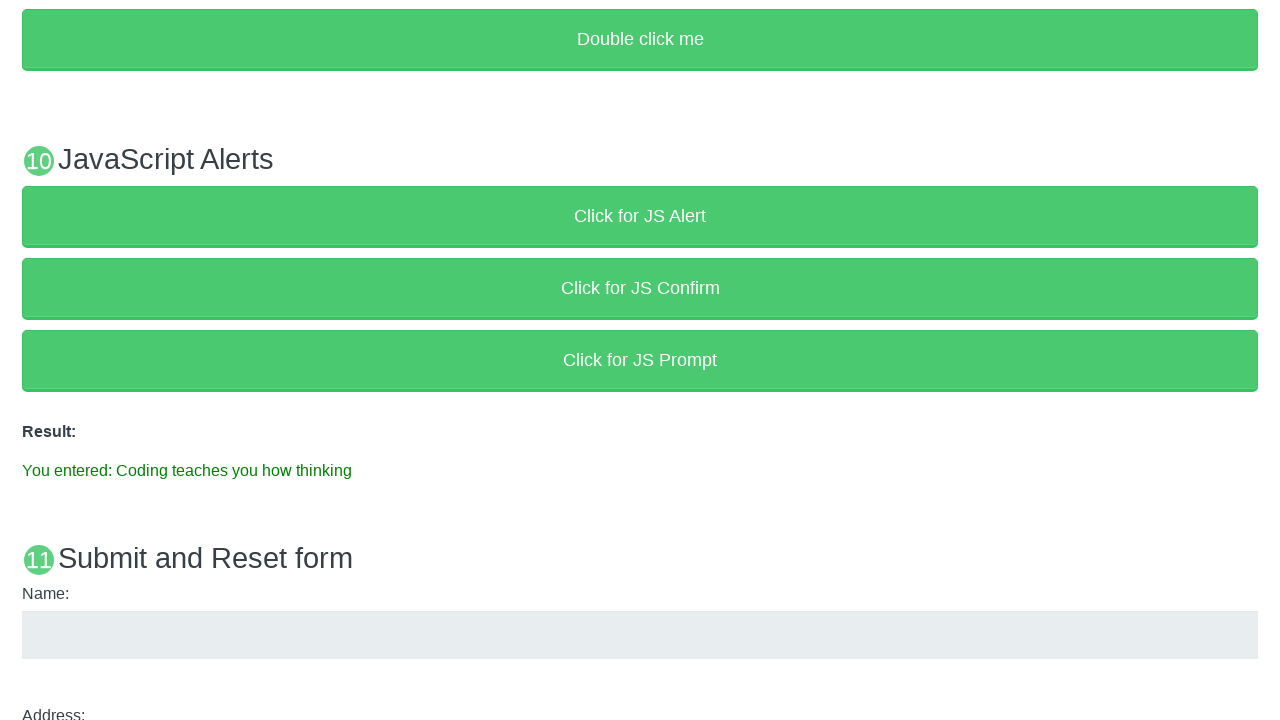

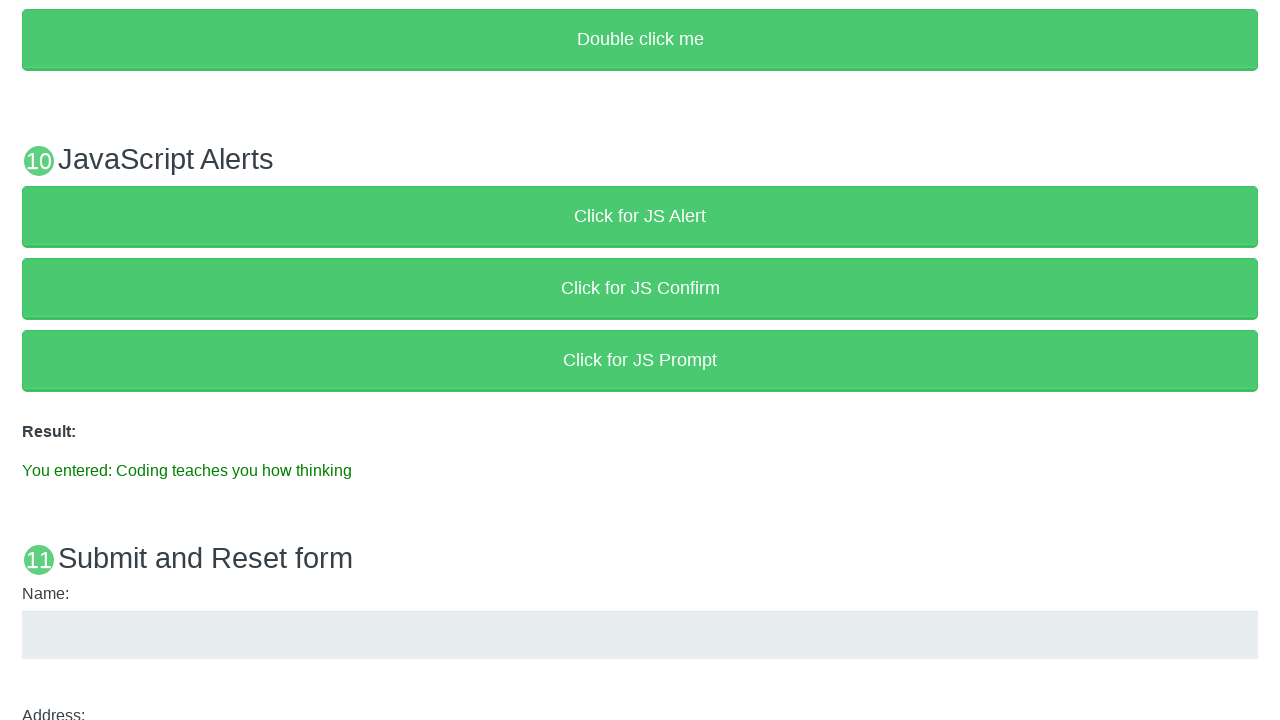